Waits for a price to reach $100, clicks book button, calculates a mathematical expression, and submits the answer

Starting URL: http://suninjuly.github.io/explicit_wait2.html

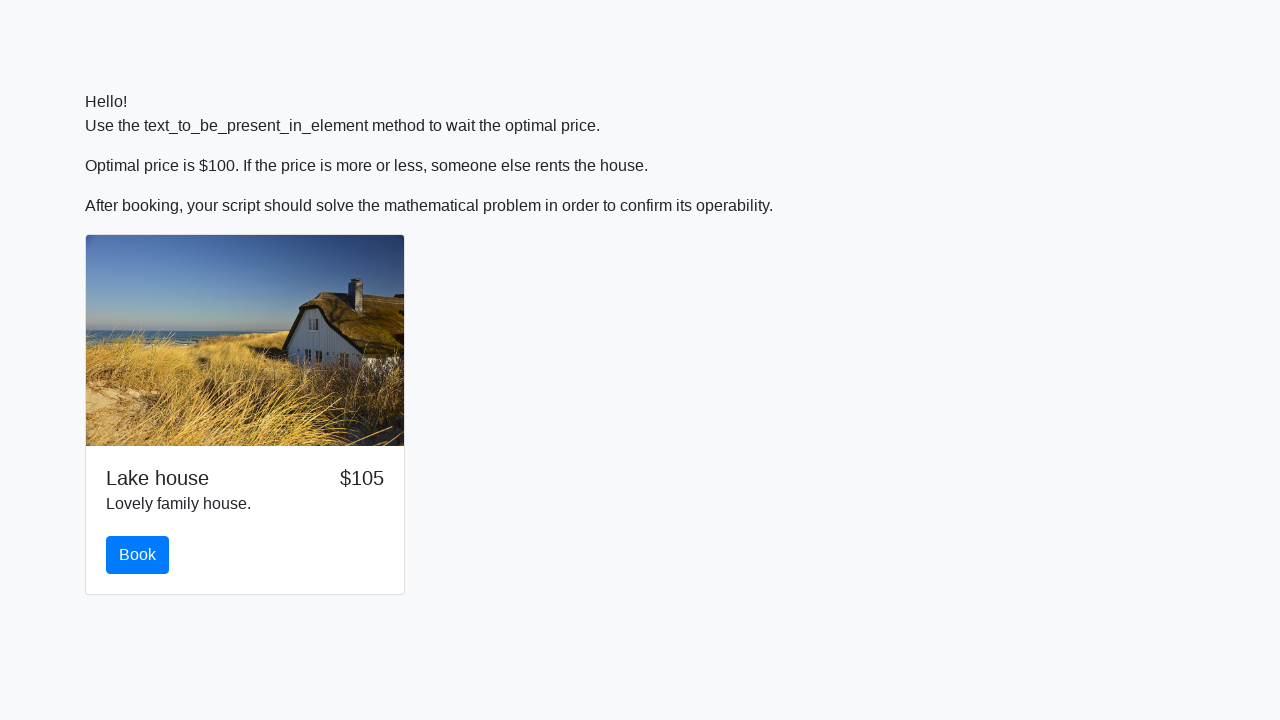

Waited for price to reach $100
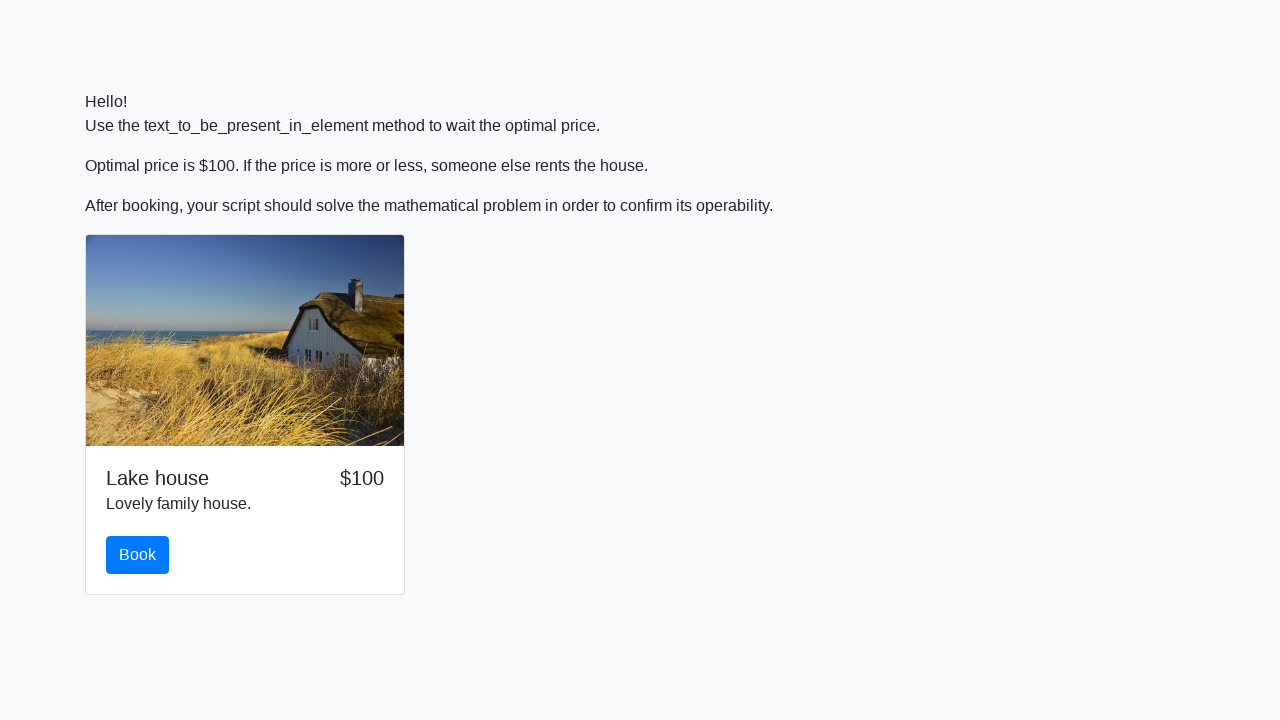

Clicked the book button at (138, 555) on #book
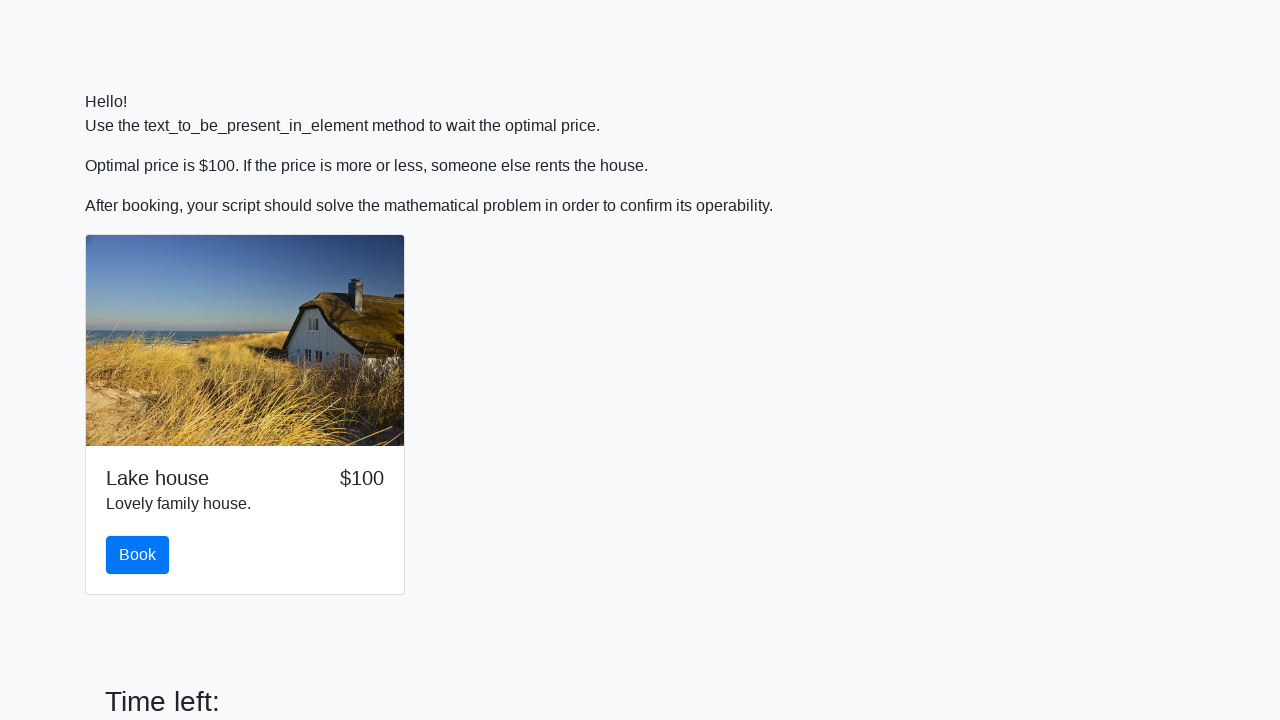

Retrieved number value: 72
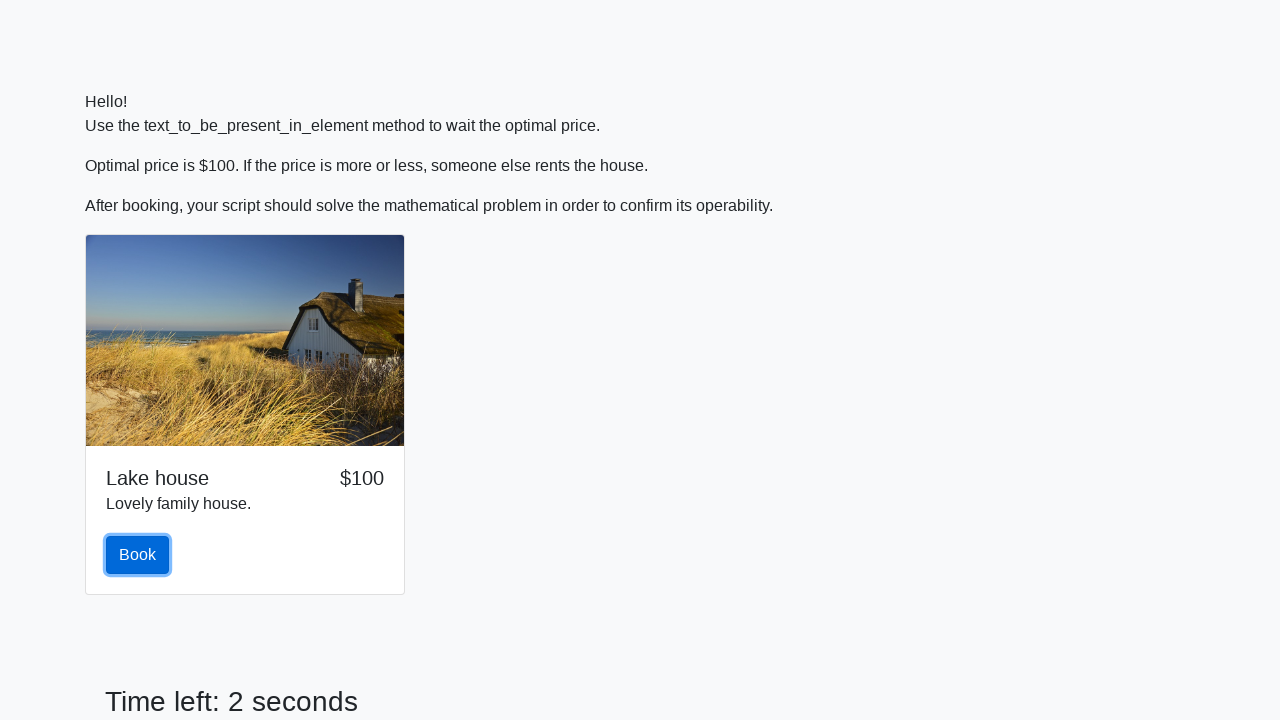

Calculated mathematical expression result: 1.113789973709513
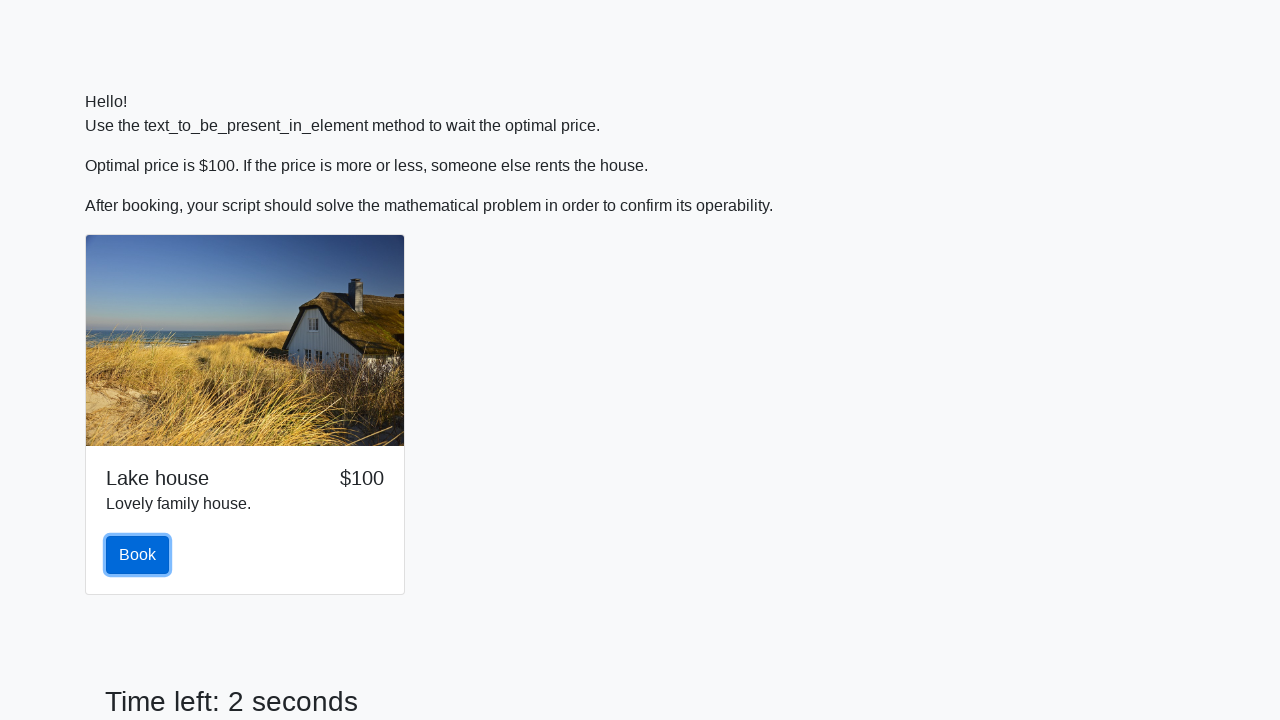

Filled answer field with calculated result on #answer
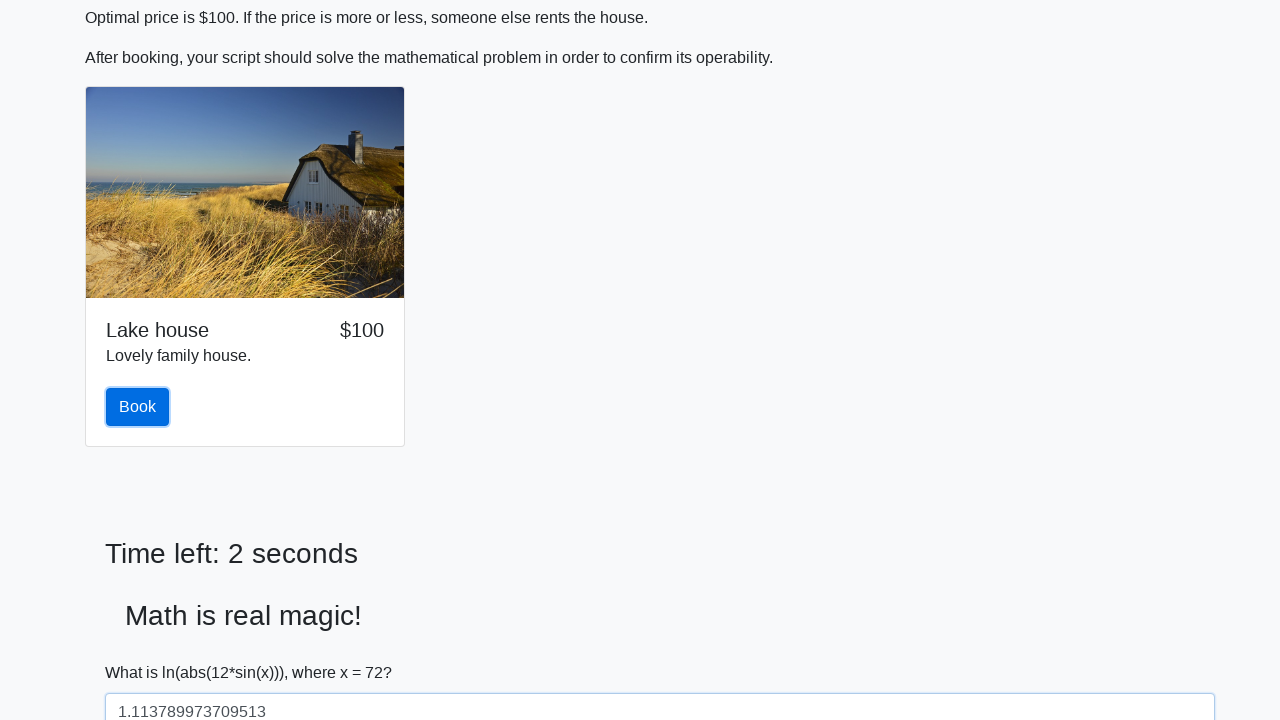

Clicked the solve button to submit answer at (143, 651) on #solve
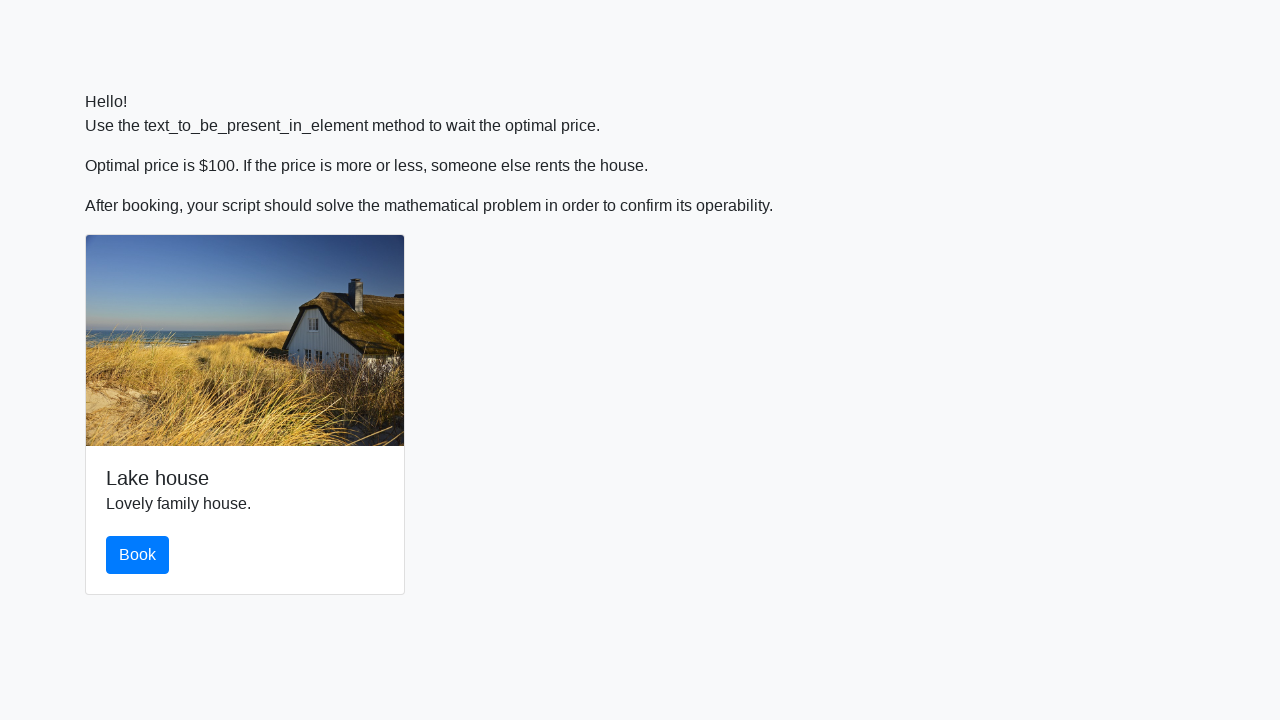

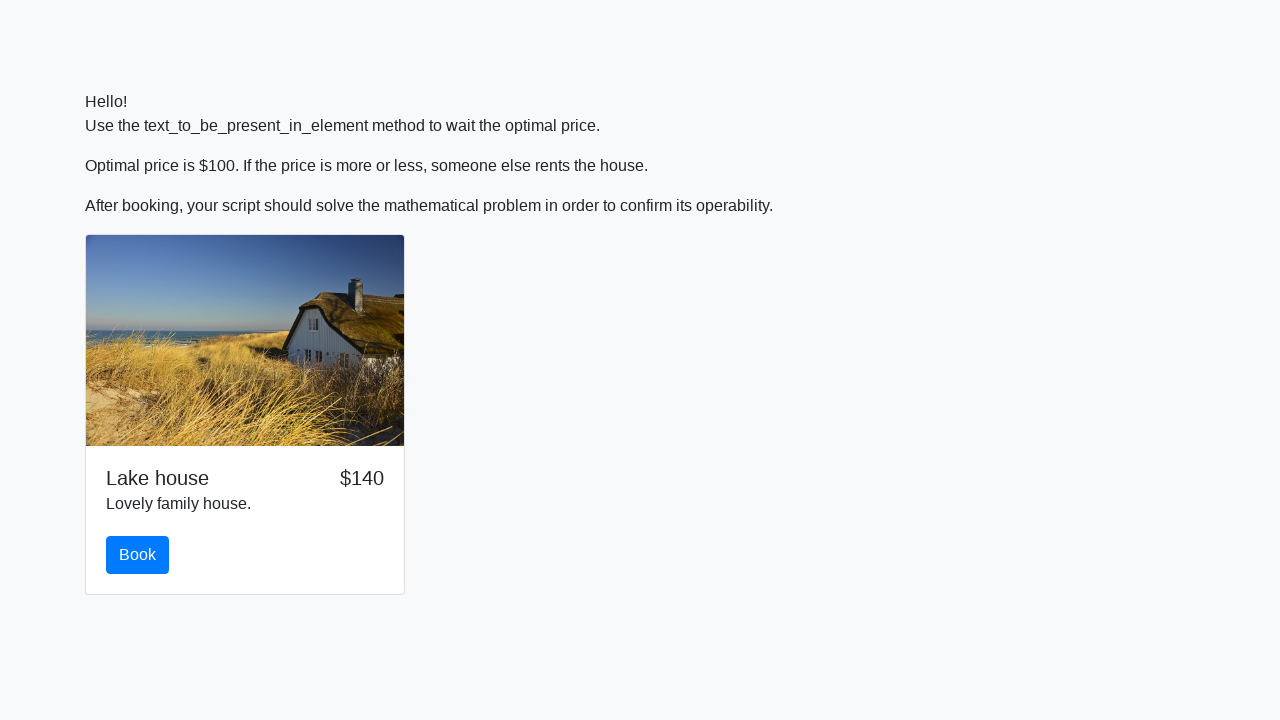